Navigates to DemoQA text-box page, scrolls down, inspects form elements by tag name, and clicks on the Radio Button menu item from the sidebar

Starting URL: https://demoqa.com/text-box/

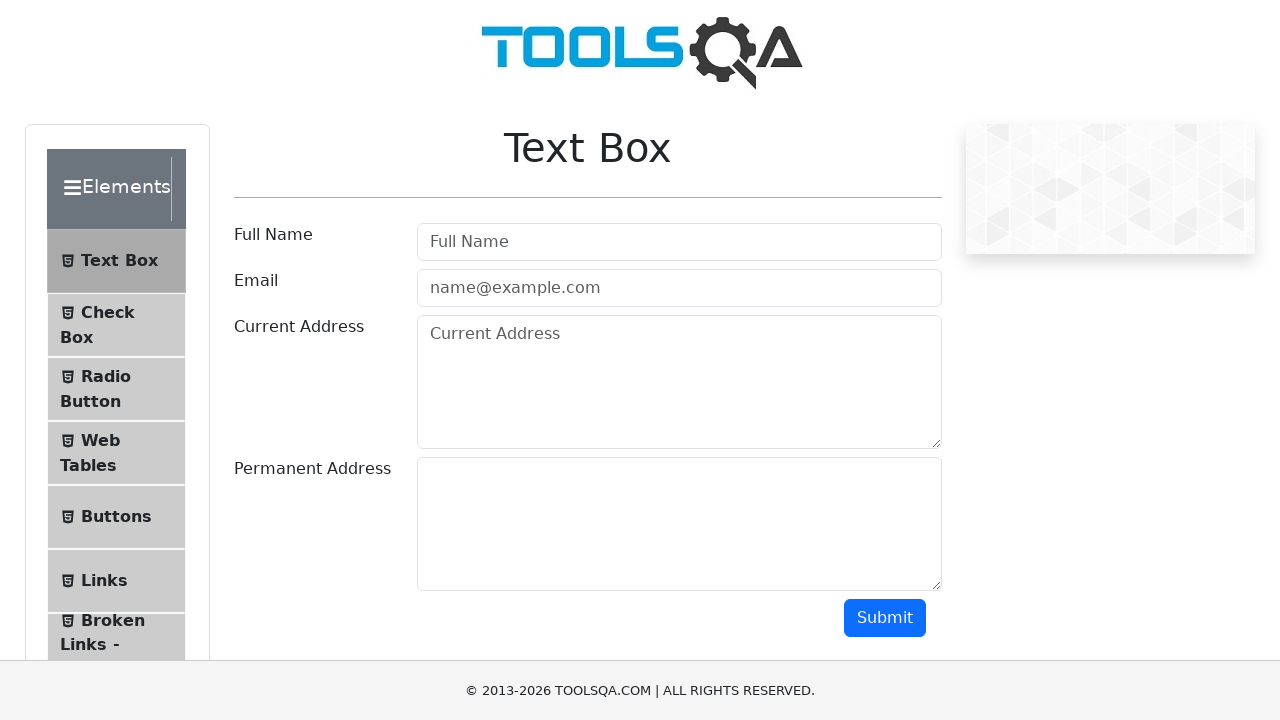

Scrolled down 300 pixels to view form elements
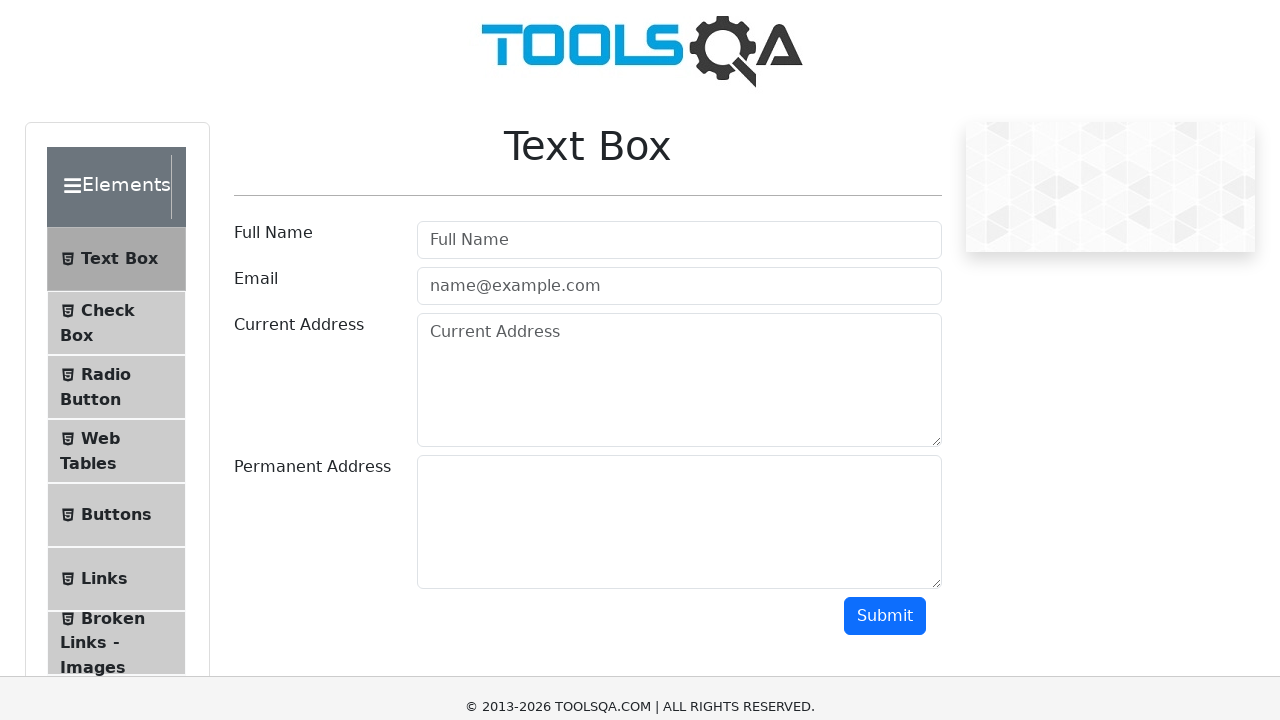

Found 2 input elements by tag name
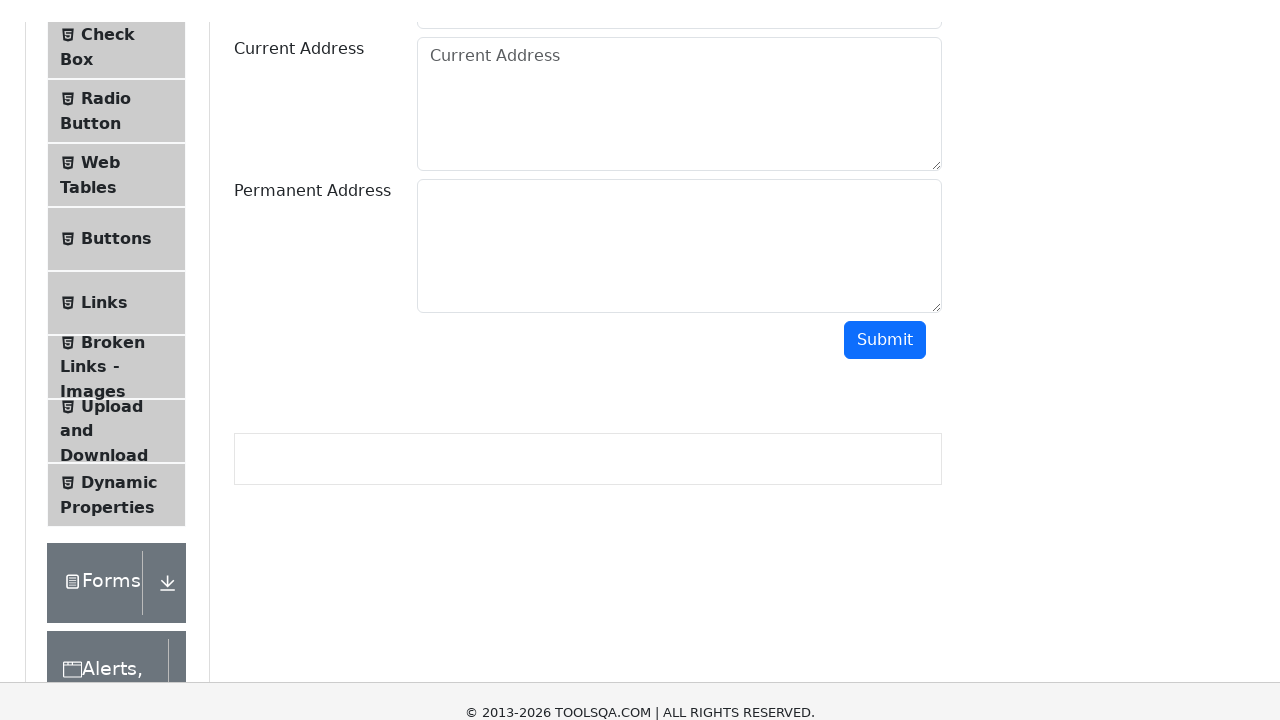

Found 2 textarea elements
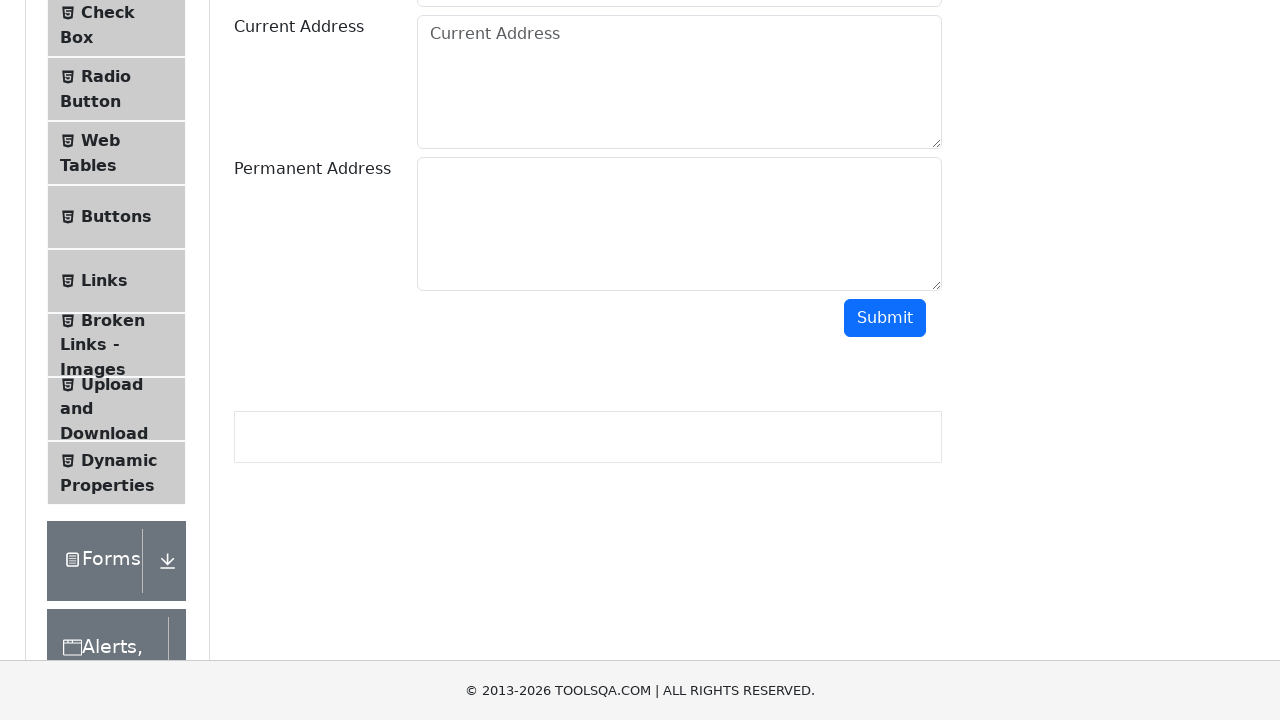

Found 33 menu items in the sidebar
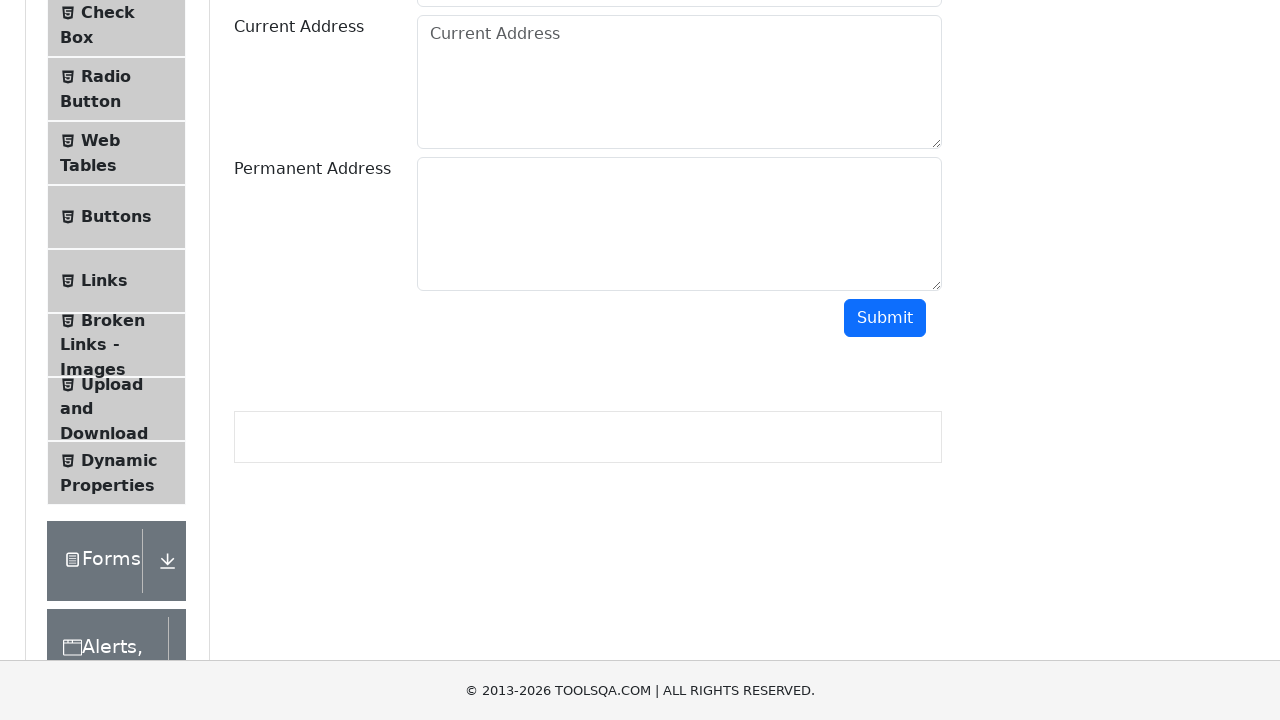

Clicked on the Radio Button menu item from sidebar
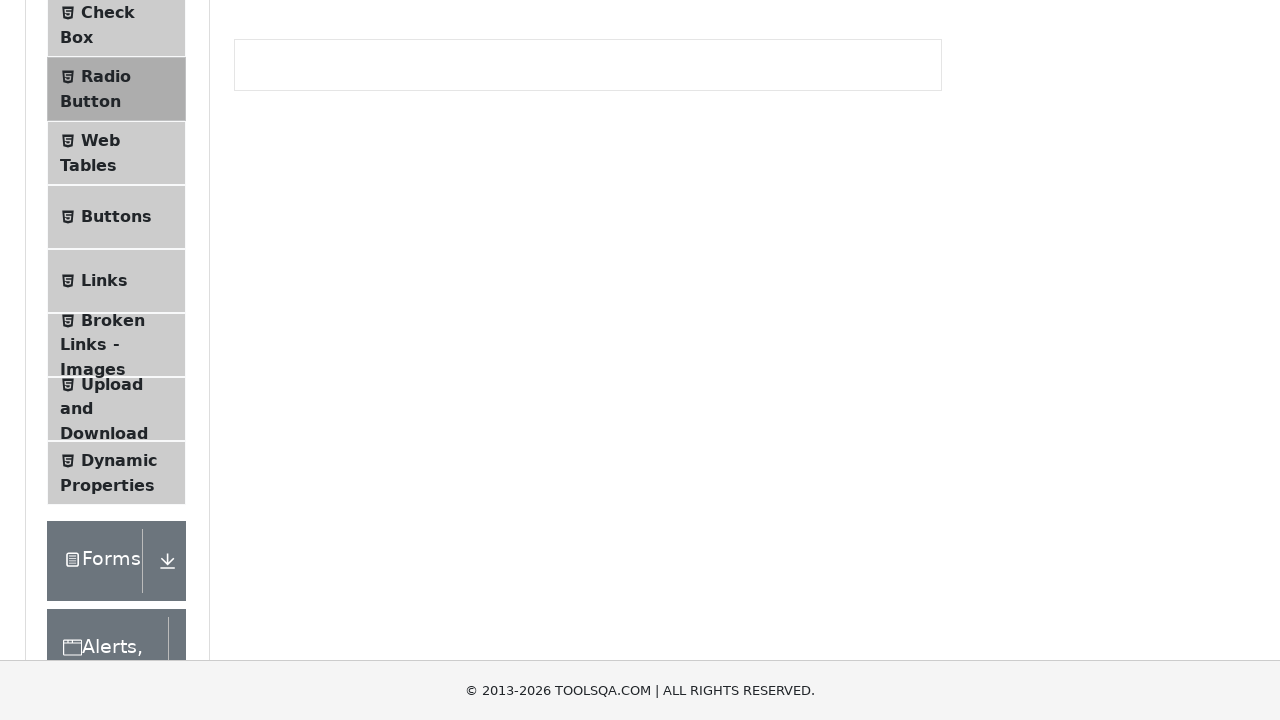

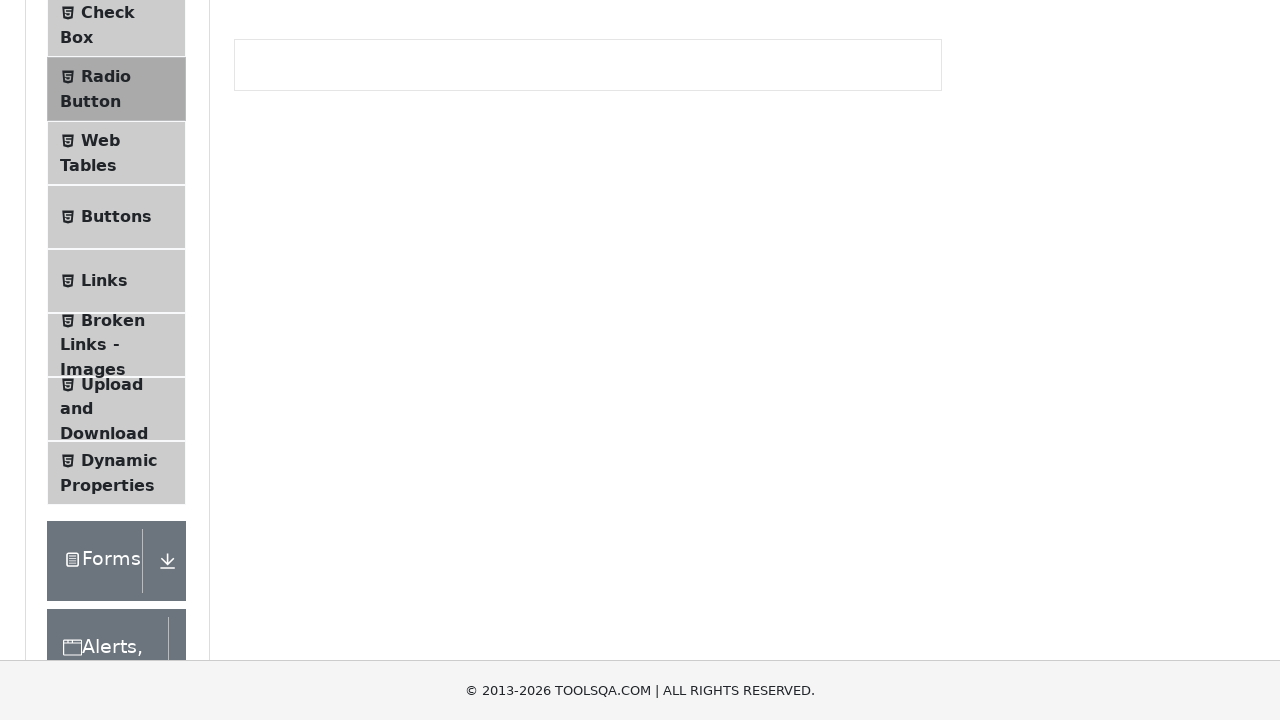